Tests a real-time communication demo by entering a username, creating a room with a timestamp-based room number, and joining the room

Starting URL: https://demo-rtc.qnsdk.com/

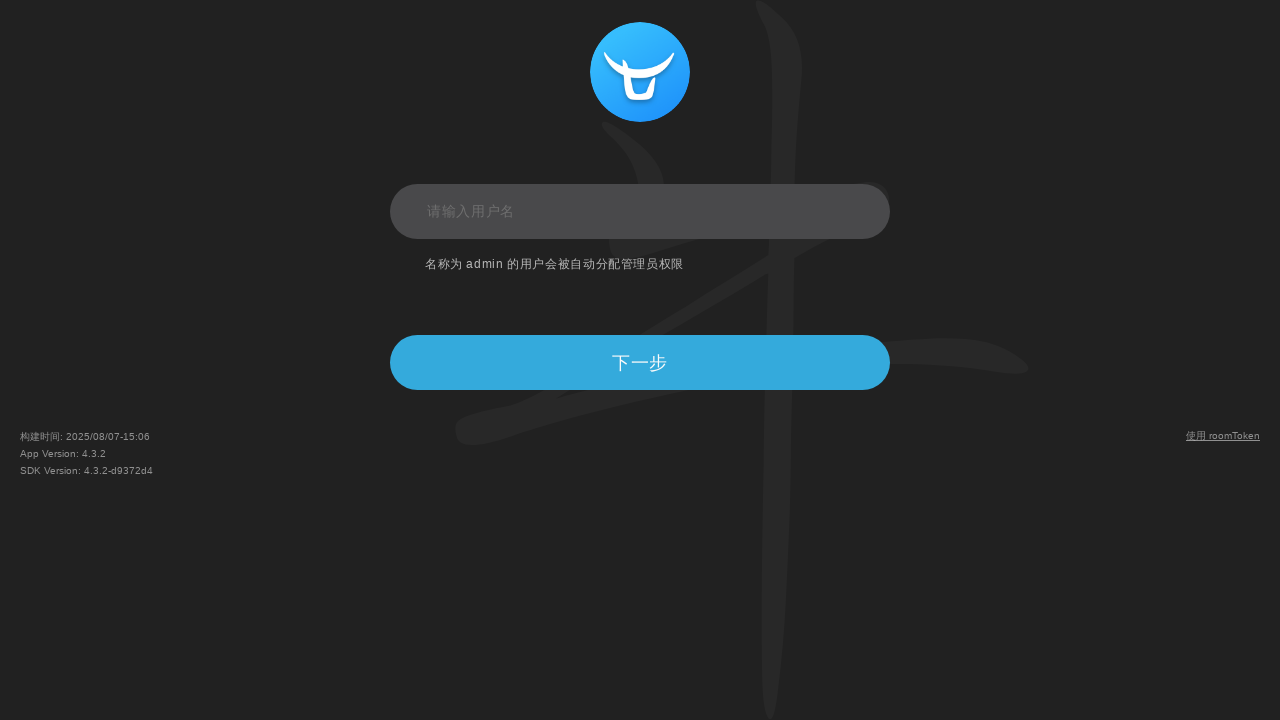

Cleared username input field on input >> nth=0
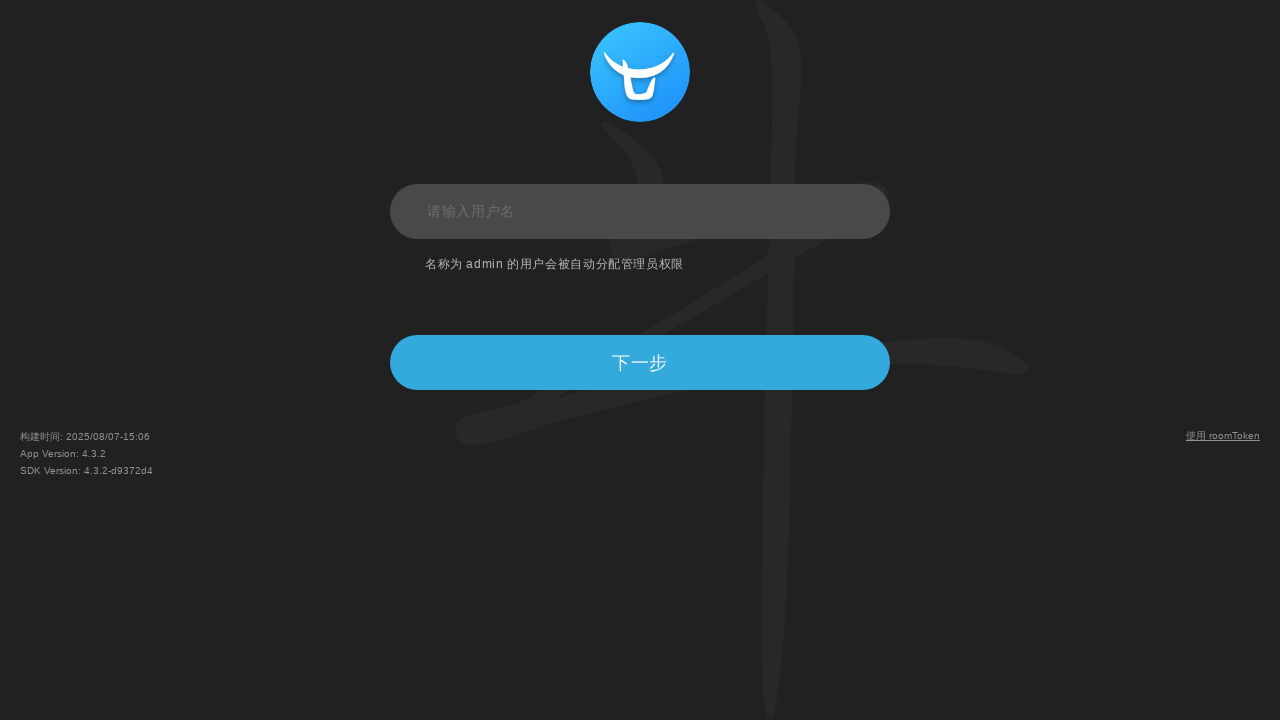

Filled username input with 'zeng' on input >> nth=0
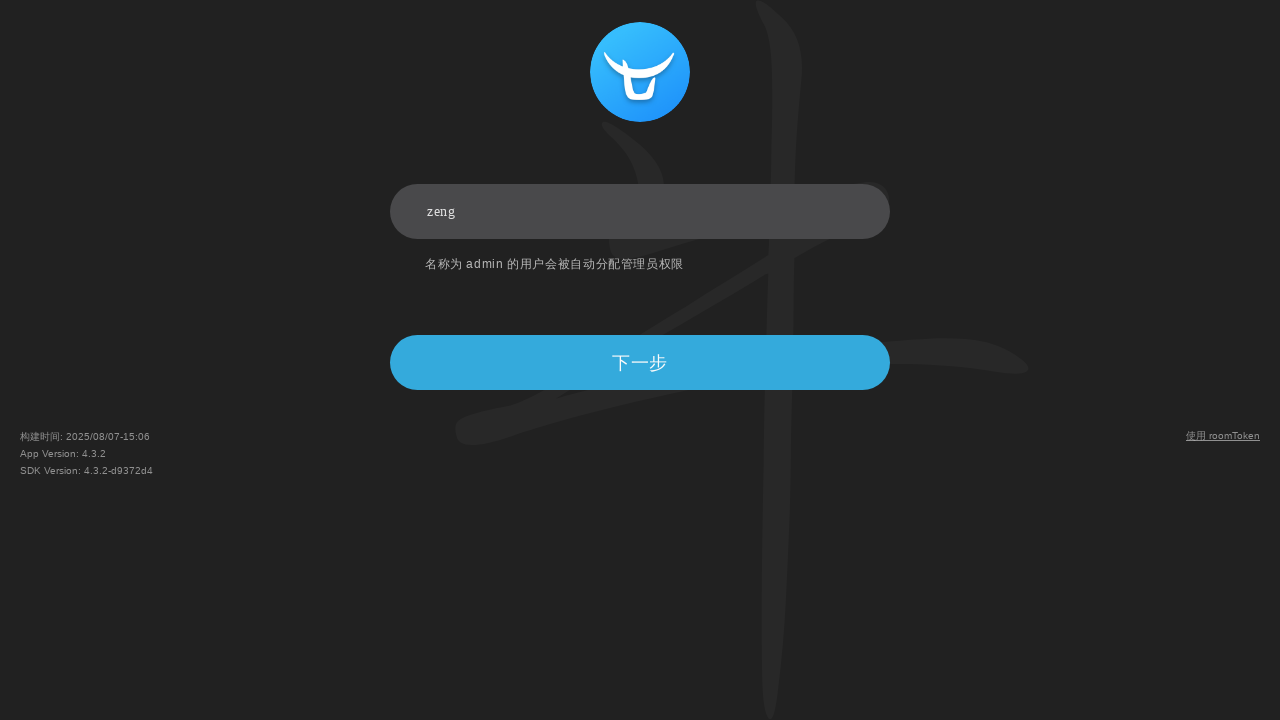

Clicked home button at (640, 362) on .home_btn
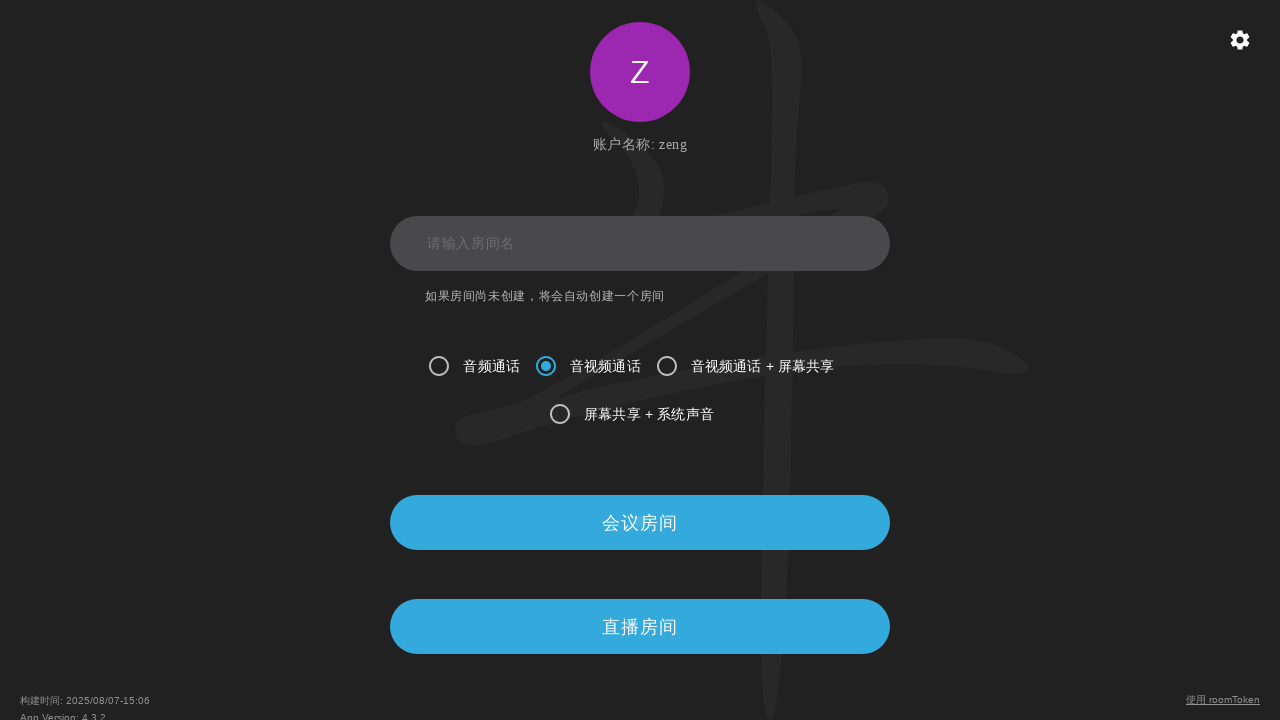

Generated timestamp-based room number: 1772014175
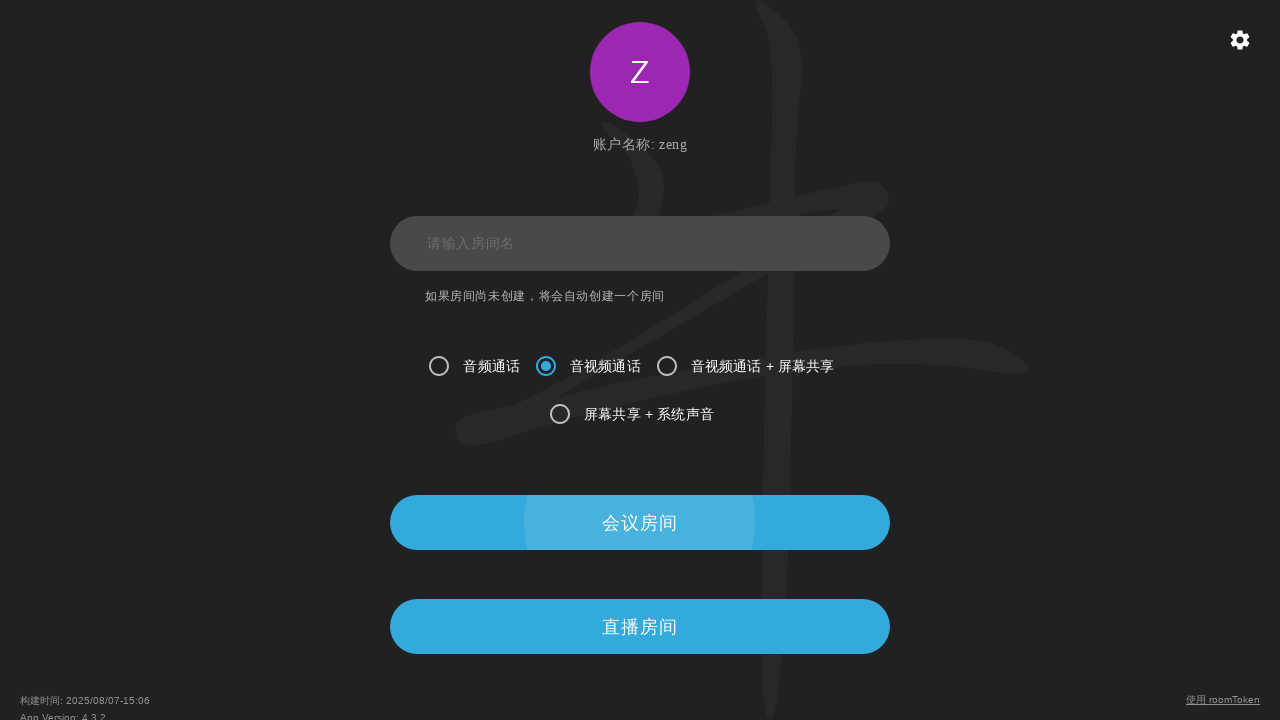

Filled room number input with 1772014175 on input >> nth=0
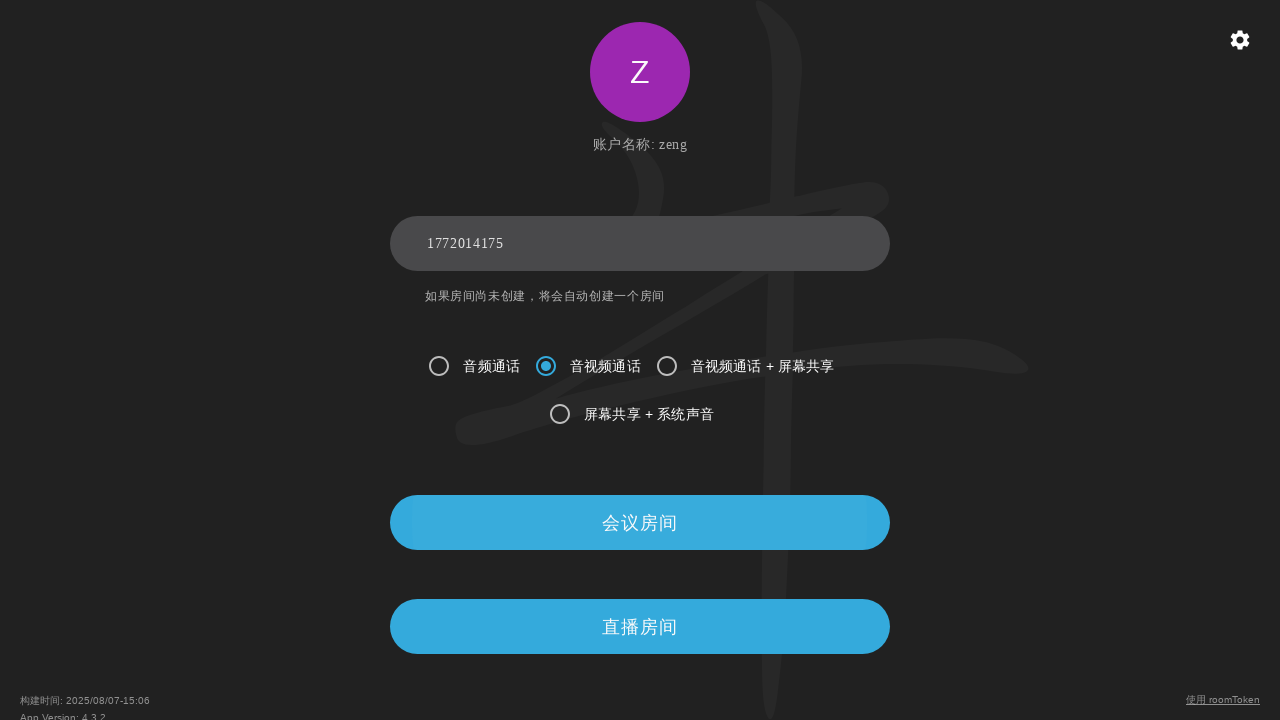

Waited 2 seconds for UI to update
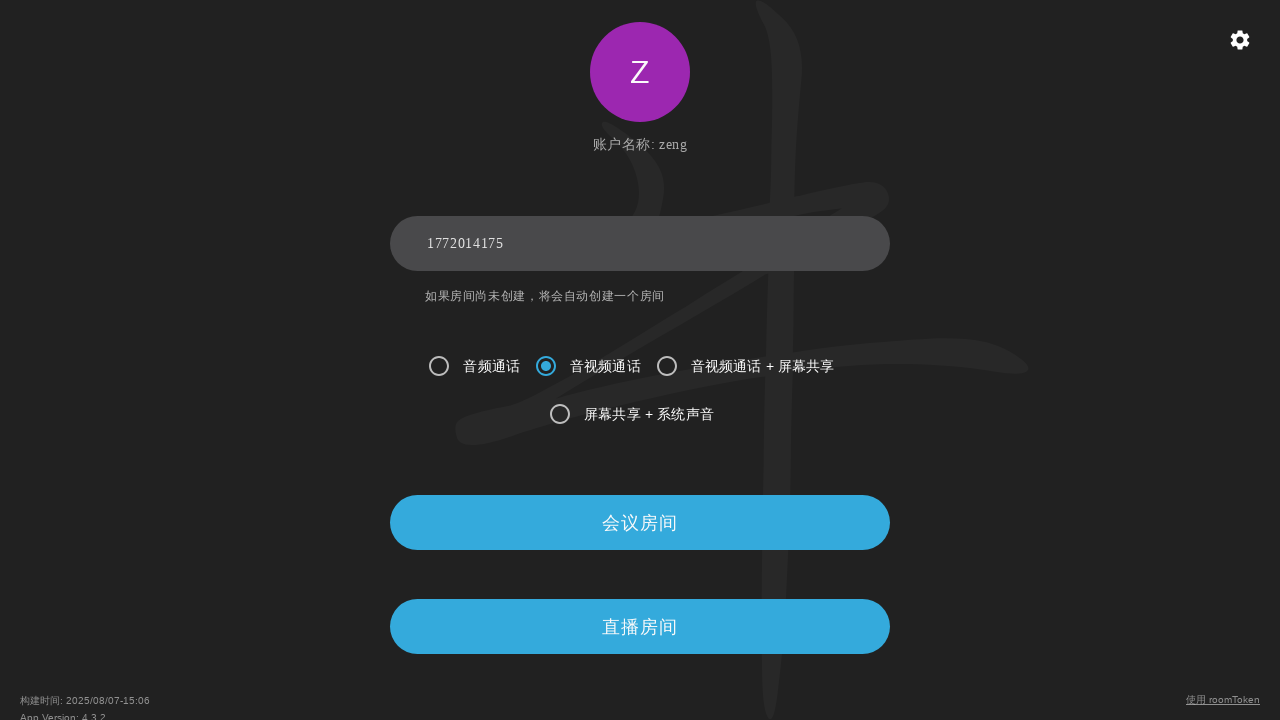

Clicked join room button at (640, 522) on #root > div > div.jss31 > div > div:nth-child(4) > div > button
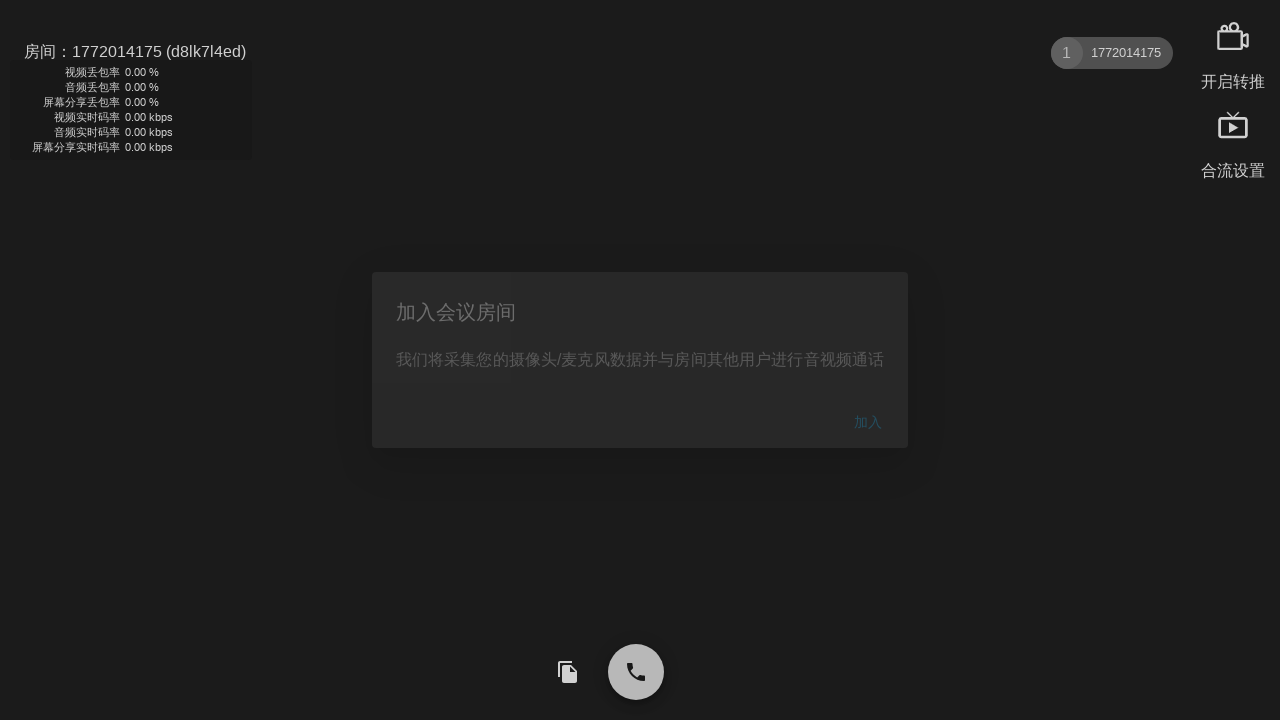

Clicked confirmation button to join room at (868, 422) on xpath=/html/body/div[2]/div[2]/div/div[3]/button/span[1]
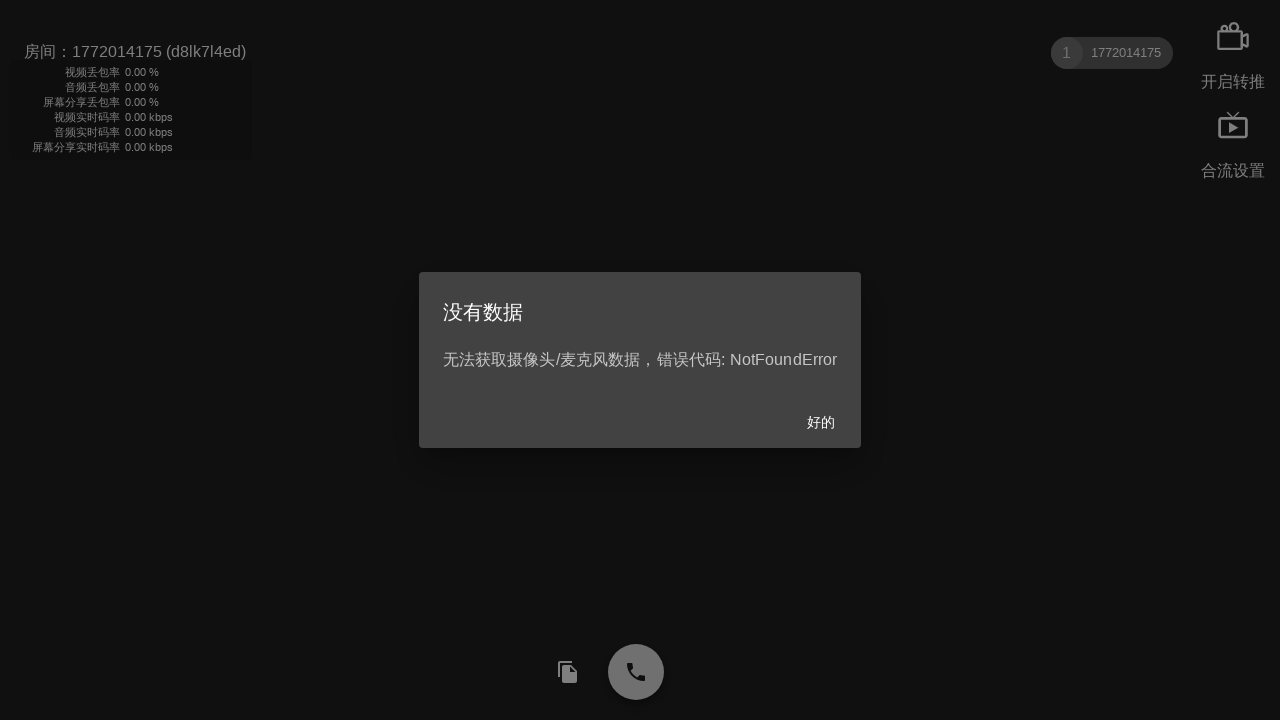

Waited 5 seconds for room to fully load
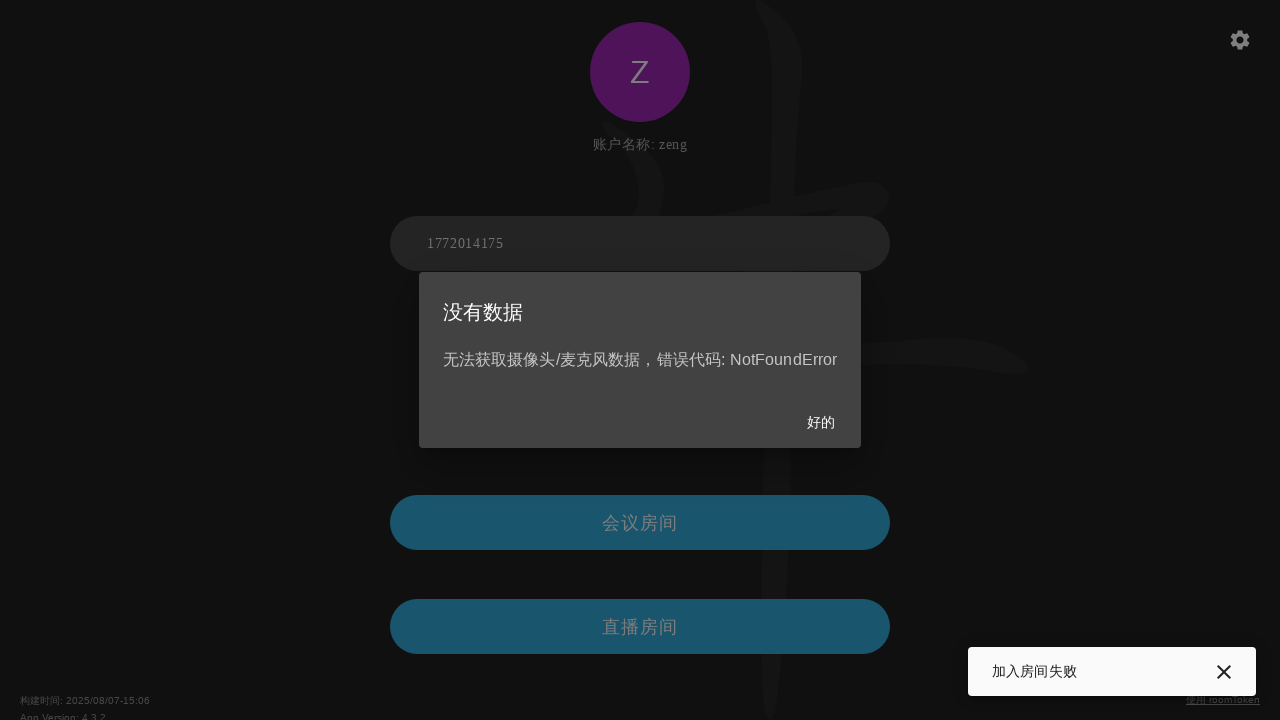

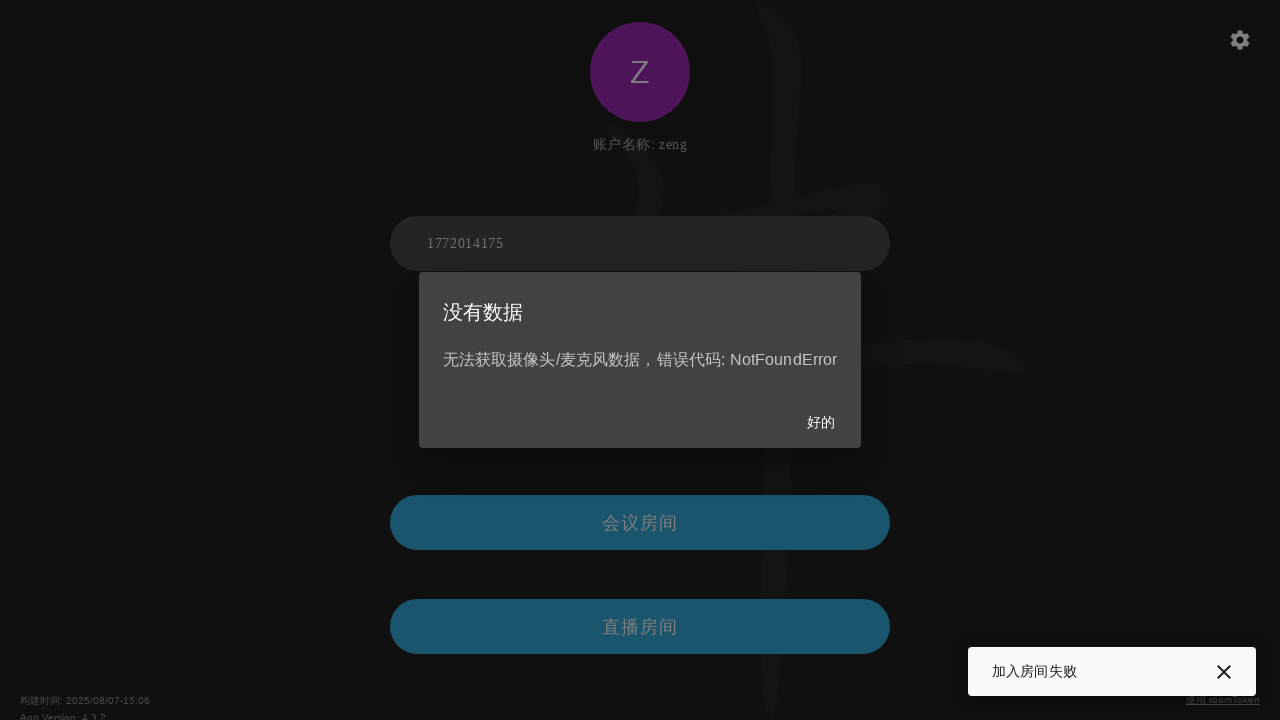